Tests drag and drop functionality on jQuery UI demo page by dragging an element and dropping it onto a target area

Starting URL: https://jqueryui.com/droppable/

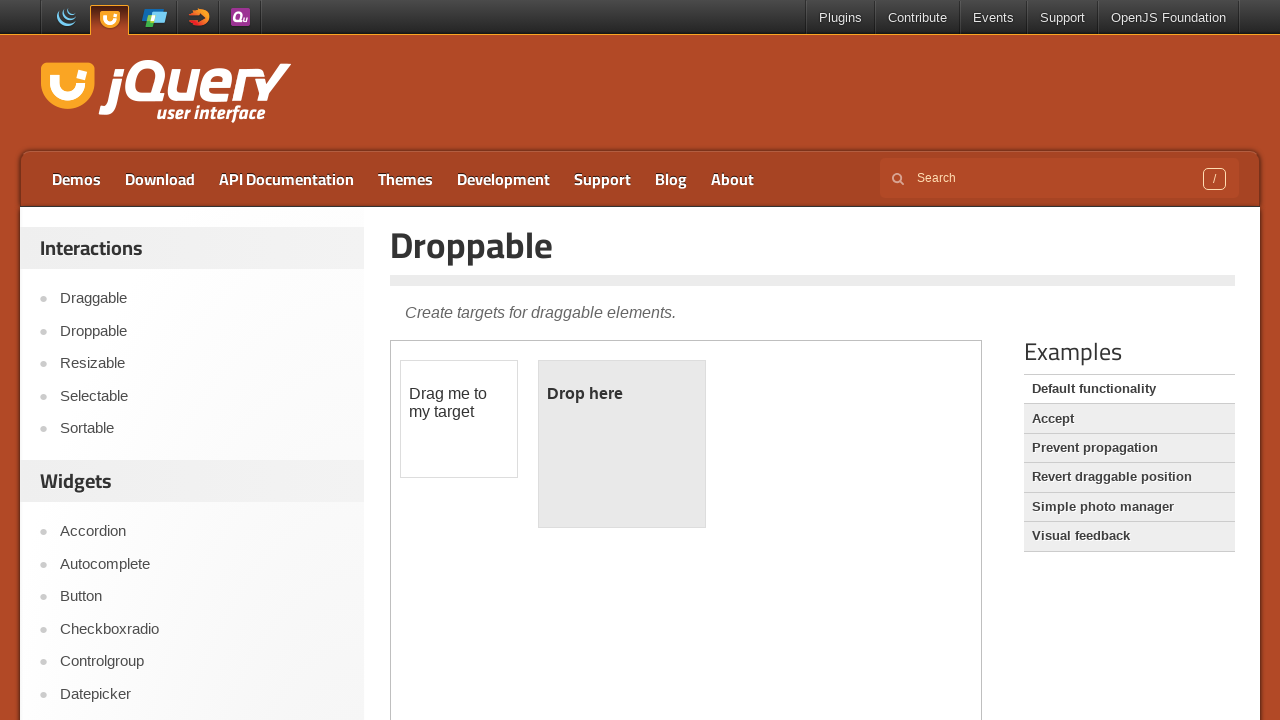

Navigated to jQuery UI droppable demo page
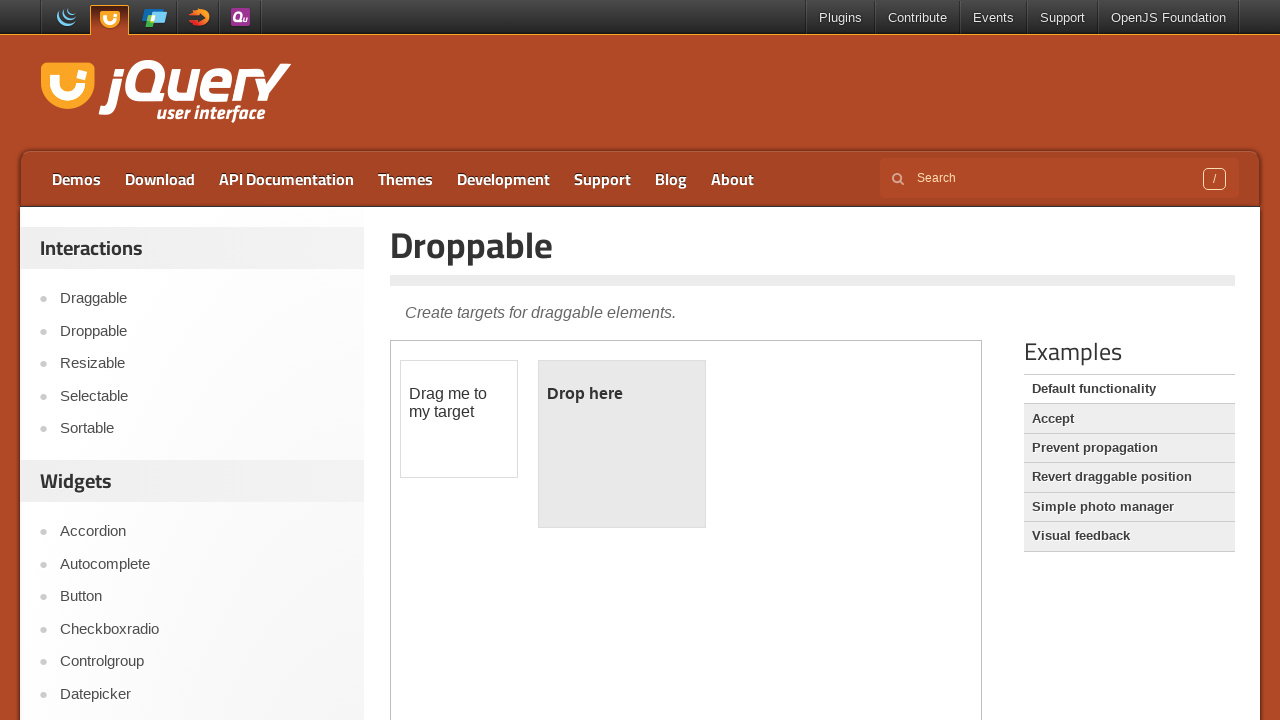

Located demo iframe
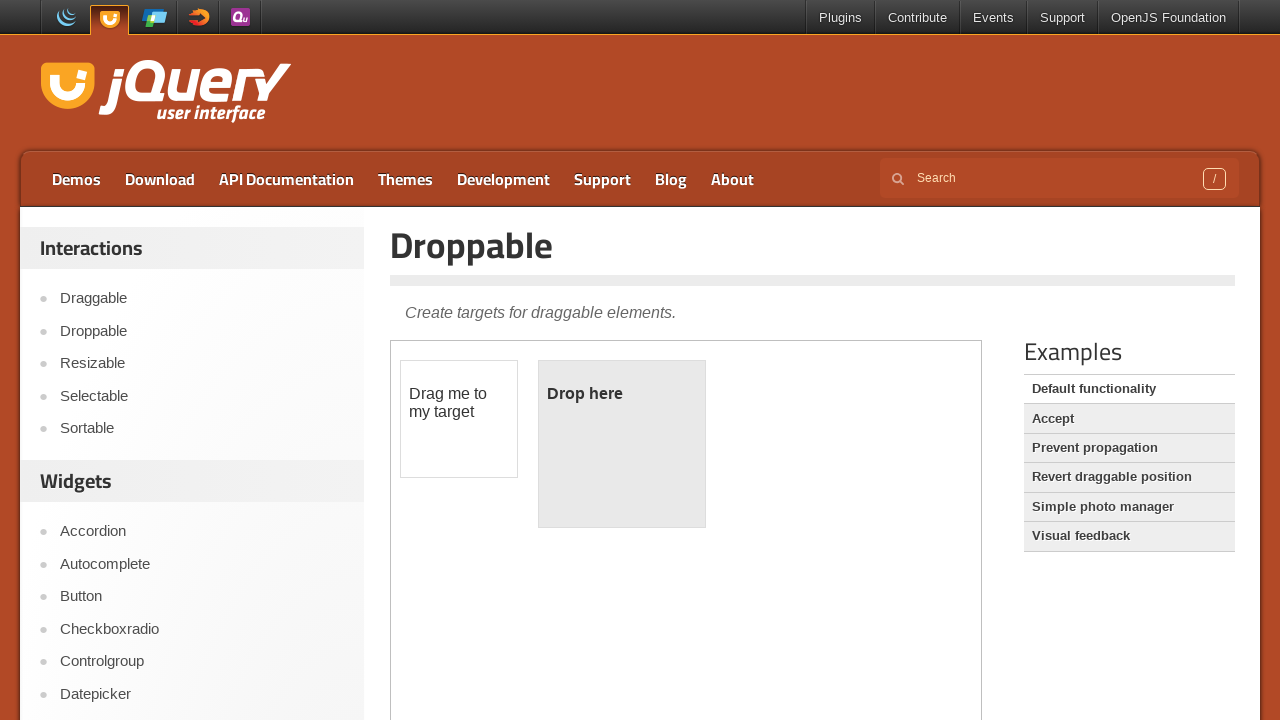

Located draggable element
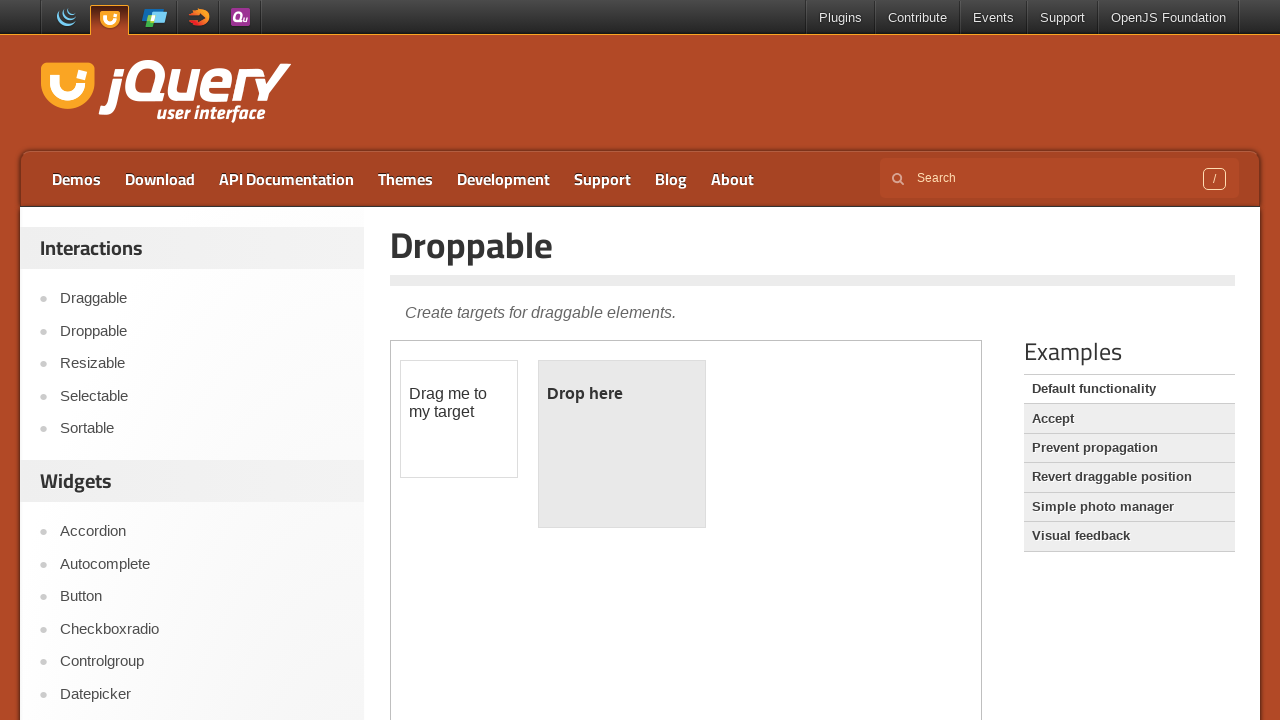

Located droppable target area
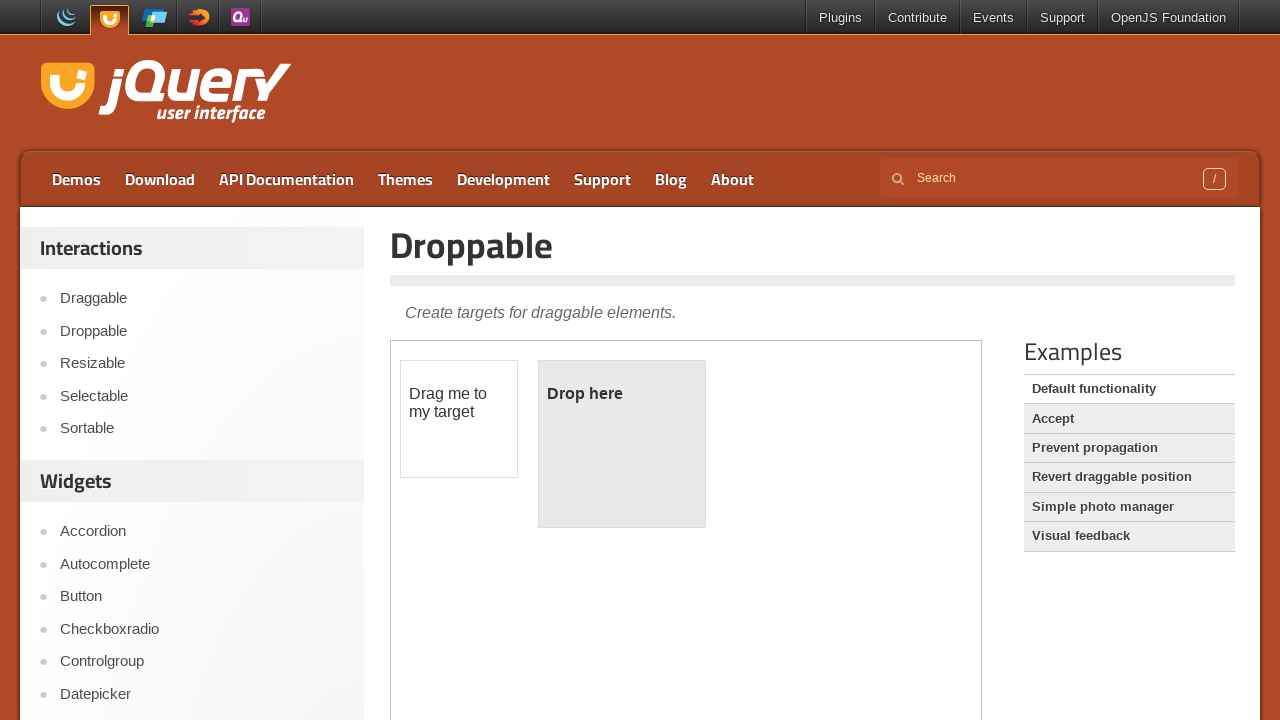

Dragged element onto droppable target and dropped it at (622, 444)
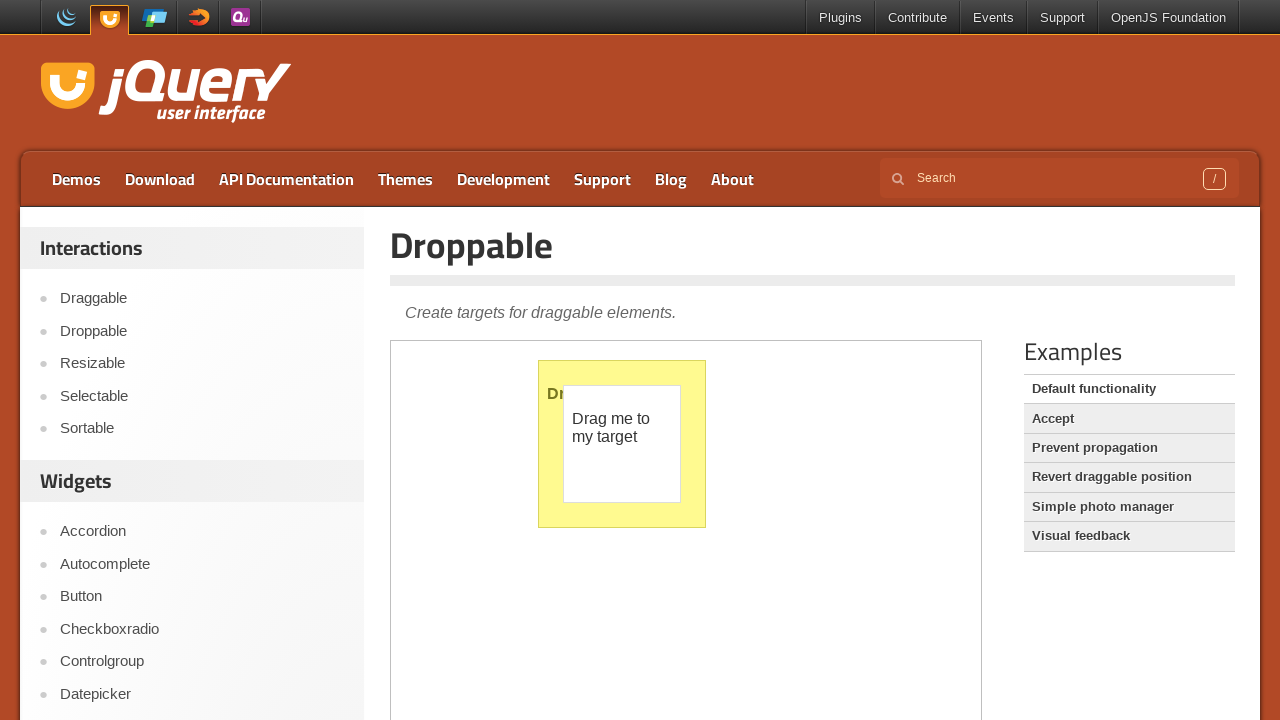

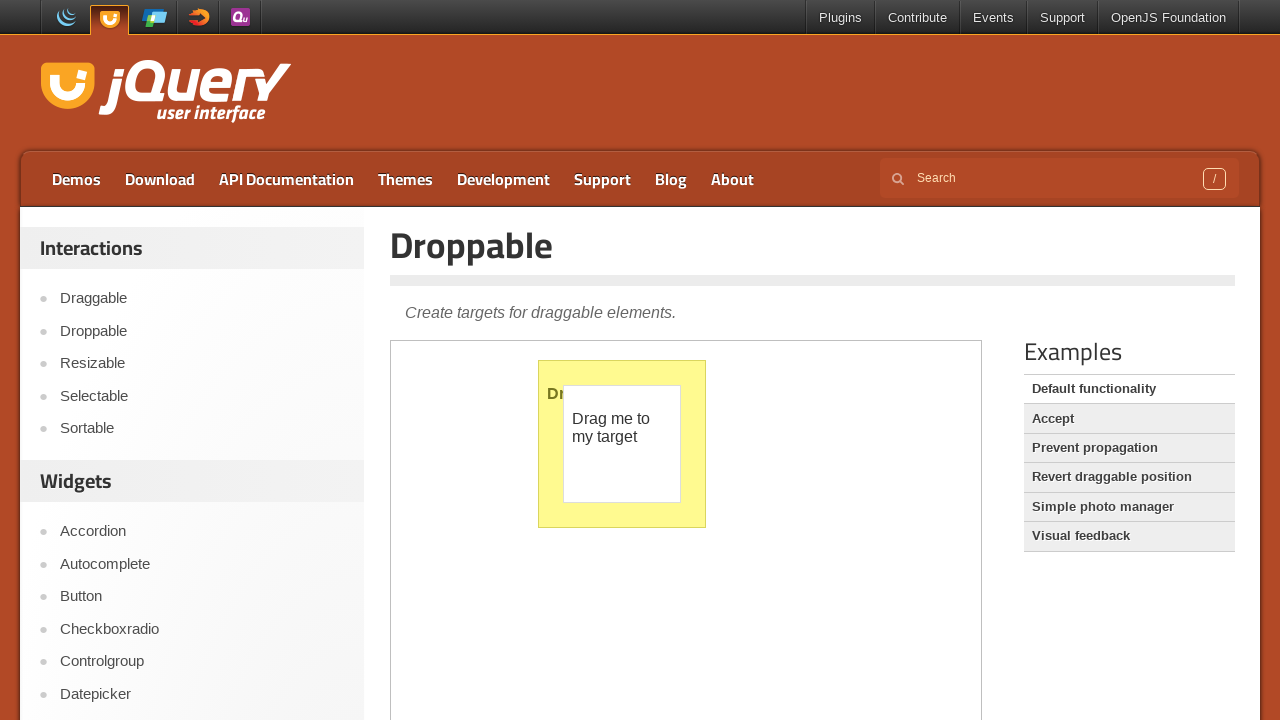